Navigates to a Stepik lesson exercise, fills in an answer in the textarea field, and submits the solution by clicking the submit button.

Starting URL: https://stepik.org/lesson/25969/step/12

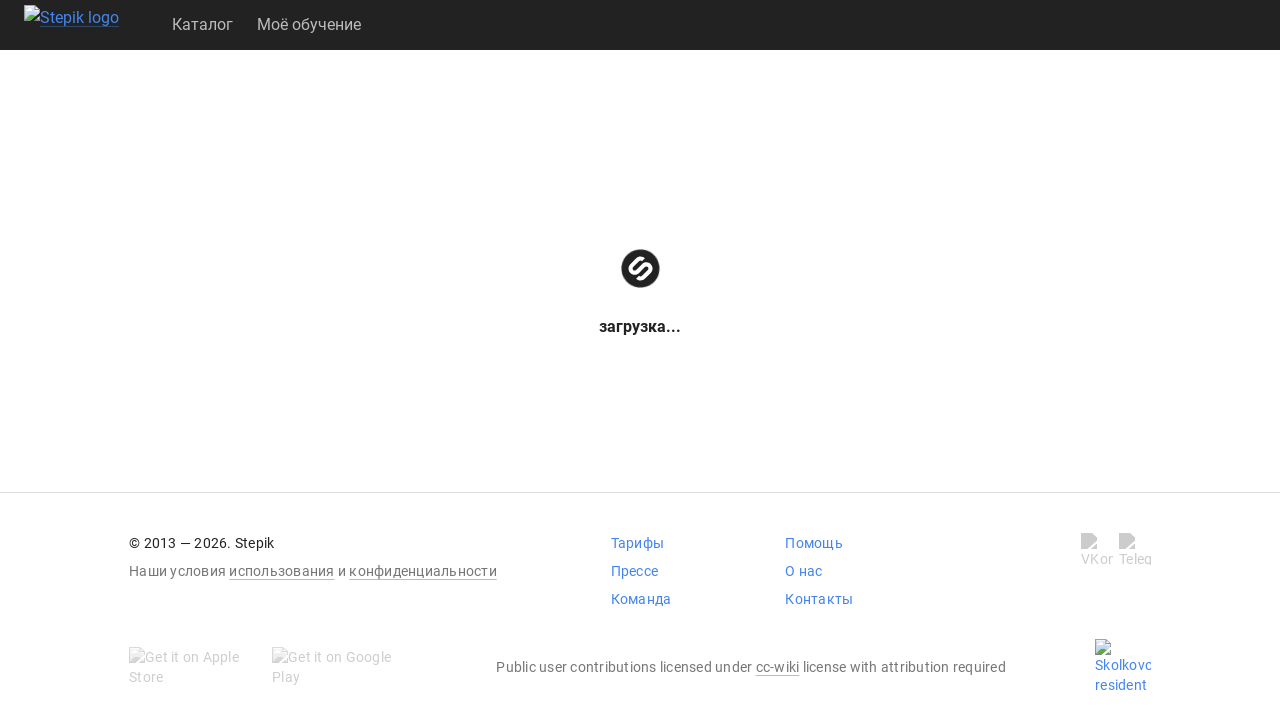

Waited for textarea element to be available
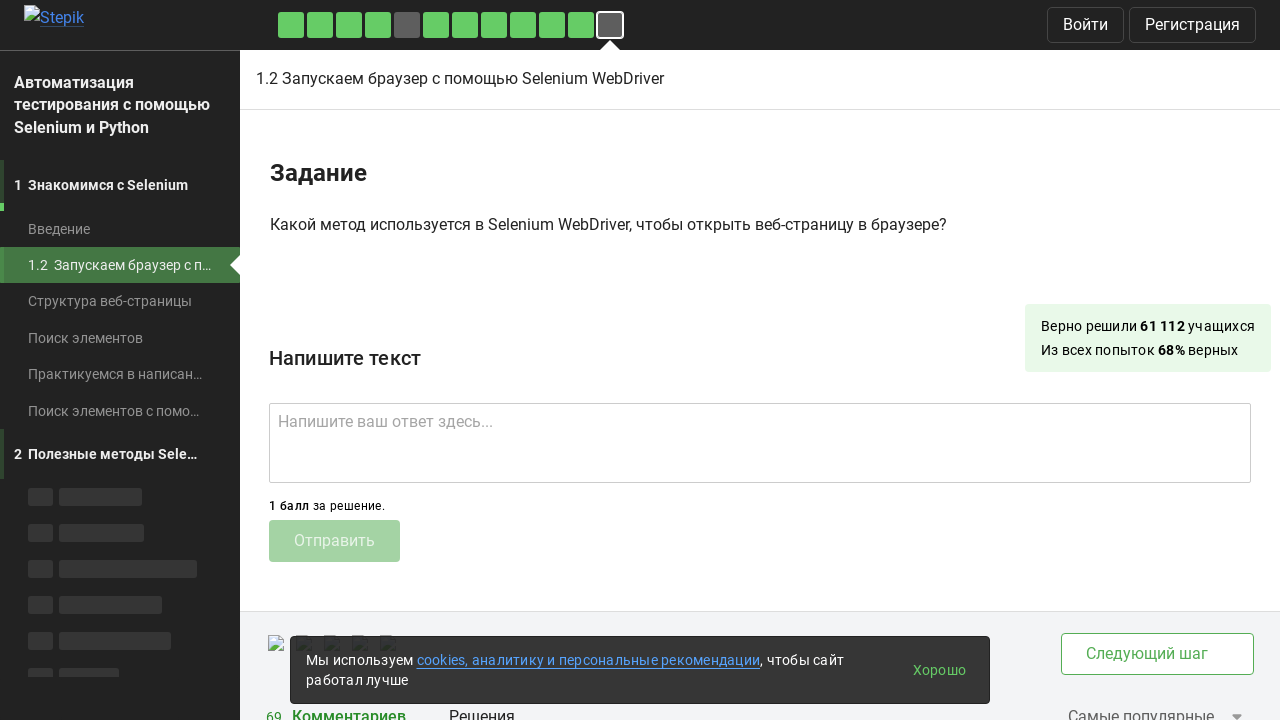

Filled textarea with answer 'get()' on .textarea
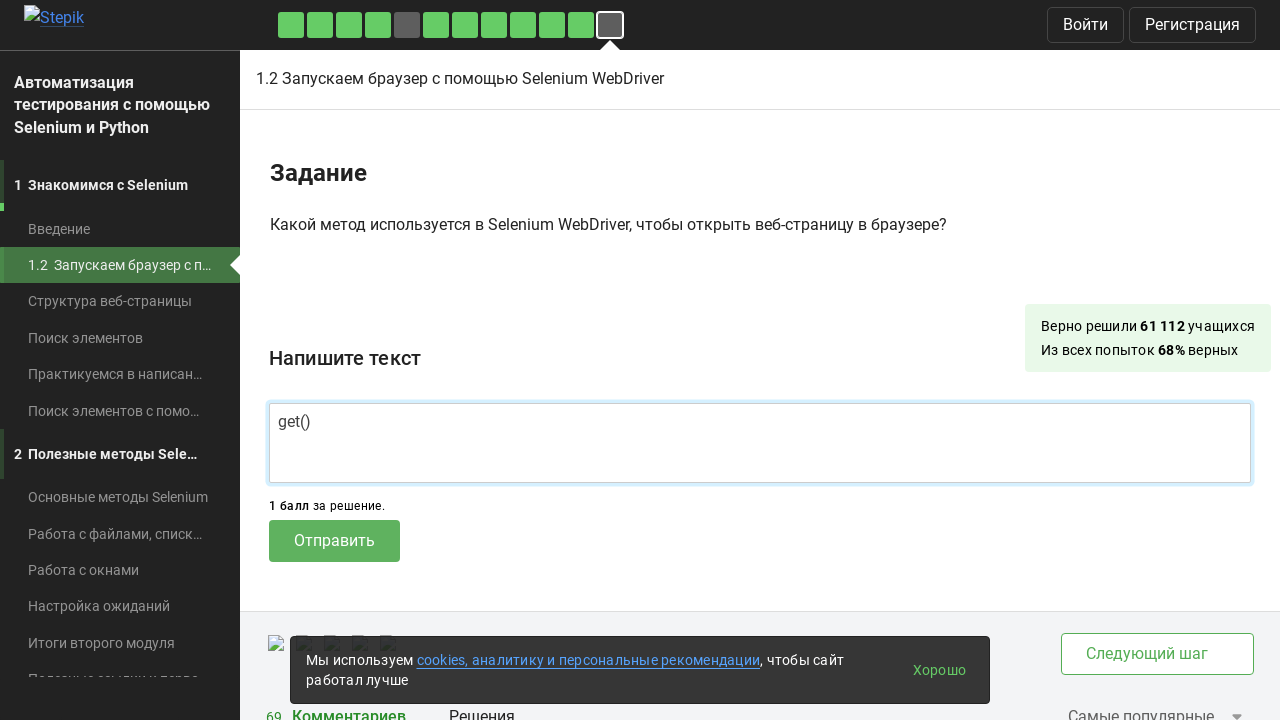

Clicked submit button to send solution at (334, 541) on .submit-submission
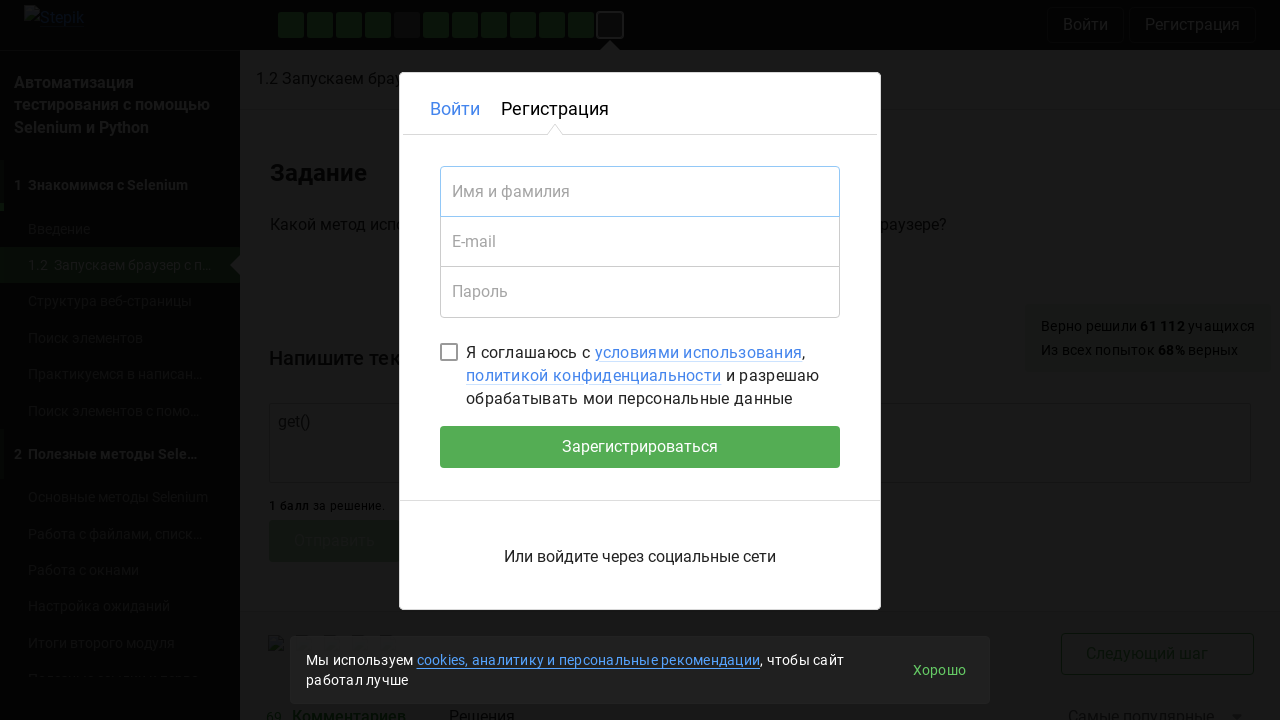

Waited 2 seconds for response to appear
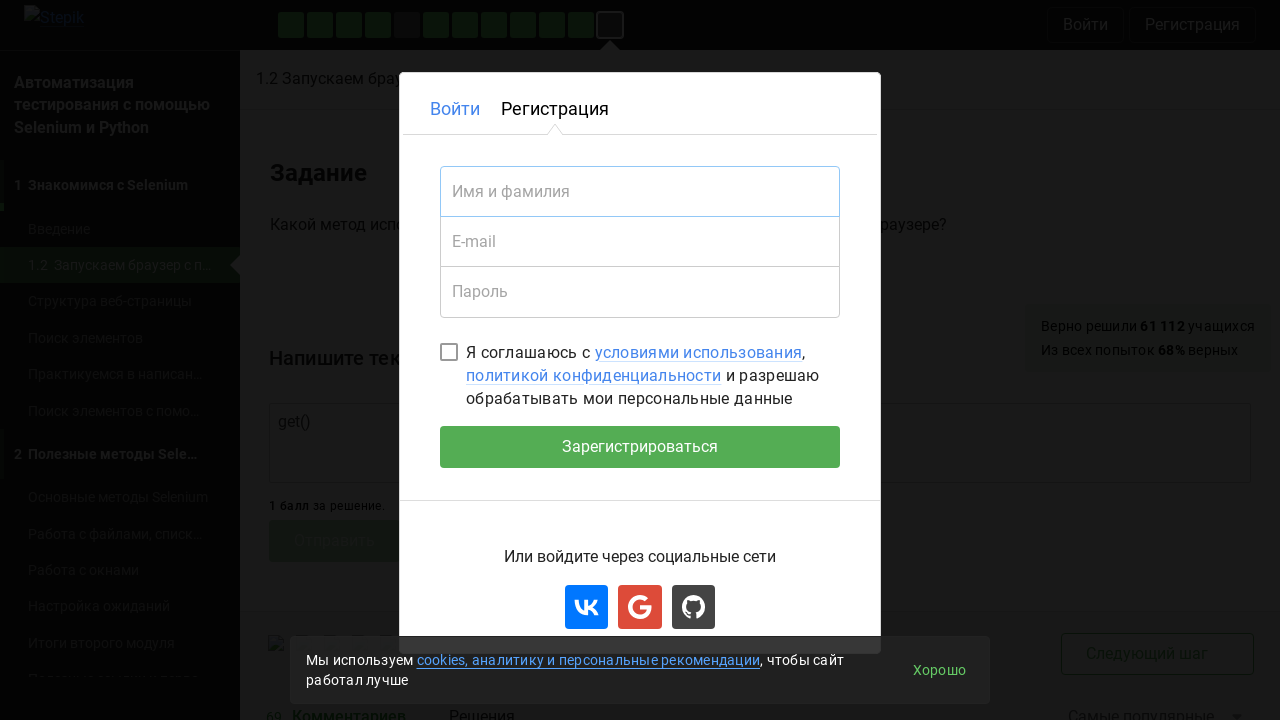

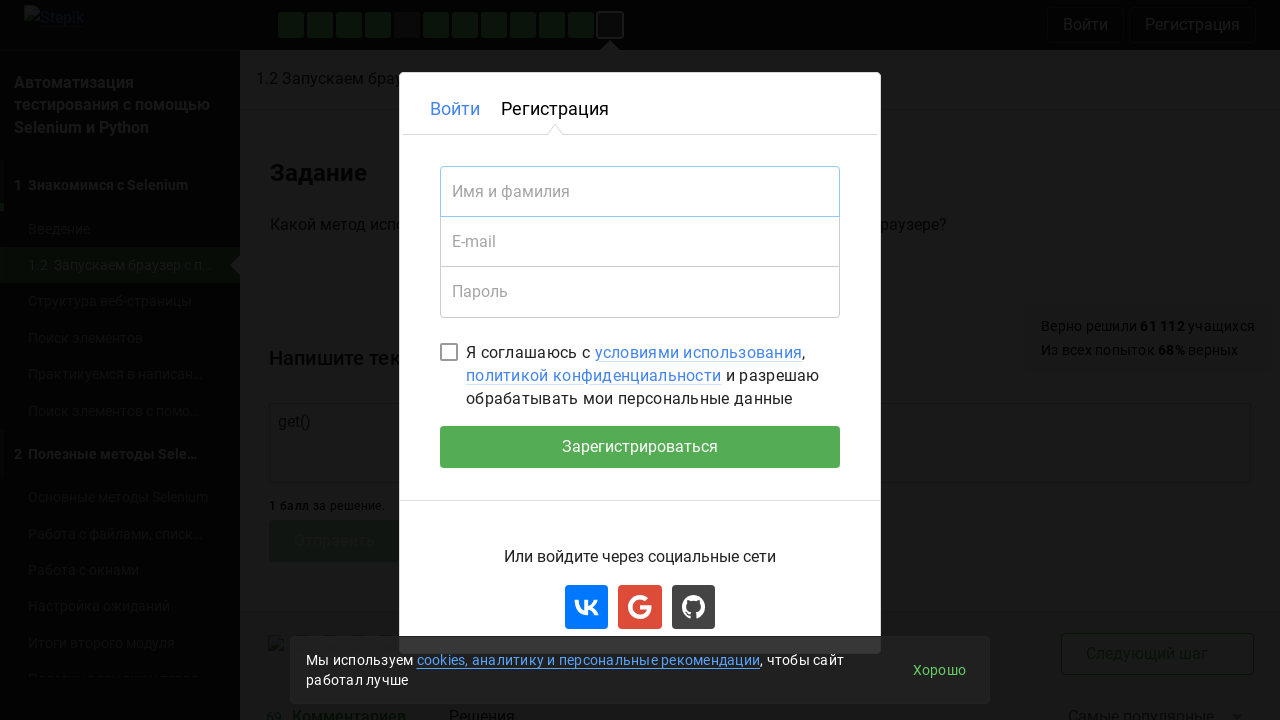